Tests e-commerce functionality by adding multiple vegetables to cart, applying a promo code, and proceeding through checkout

Starting URL: https://rahulshettyacademy.com/seleniumPractise/

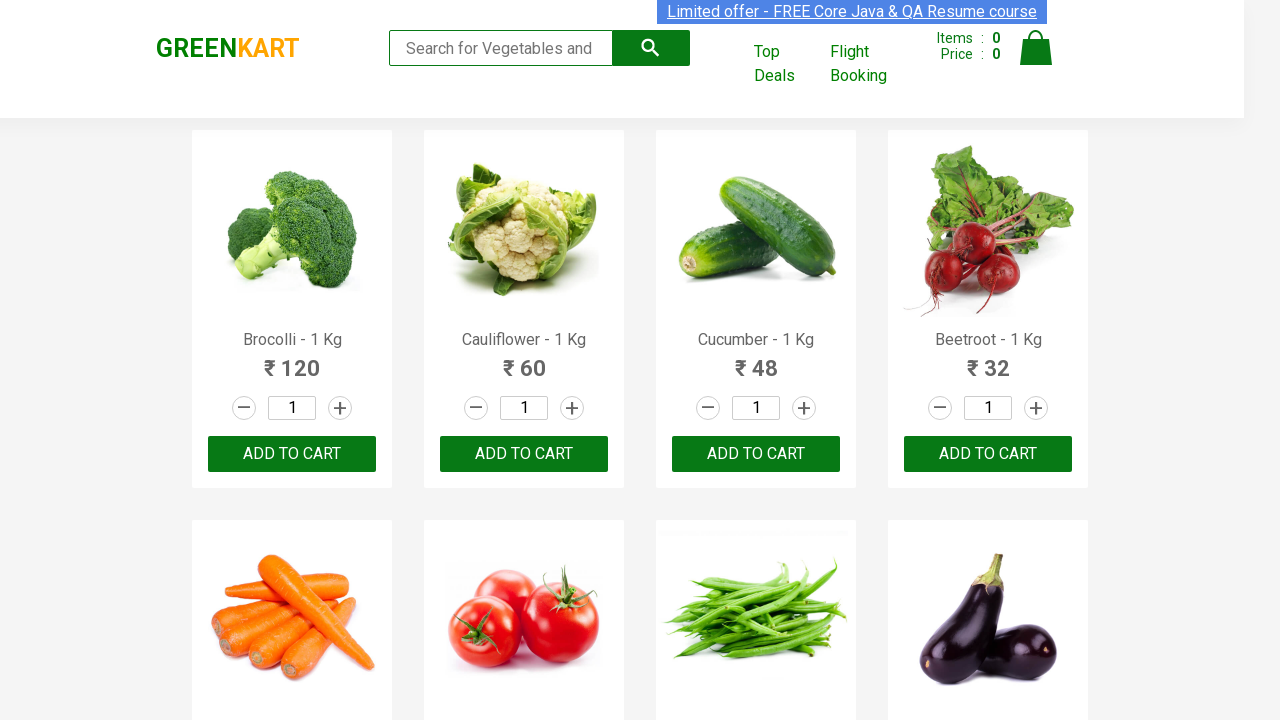

Waited for product names to load on the page
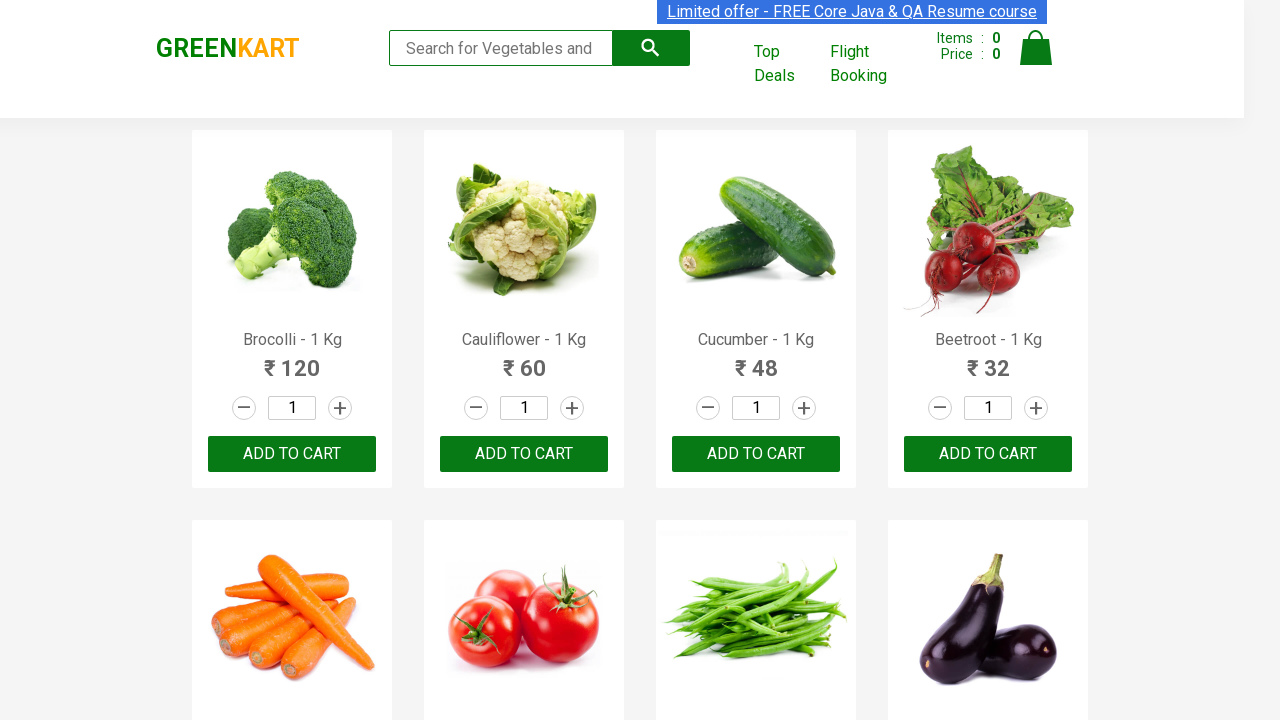

Retrieved all product name elements from the page
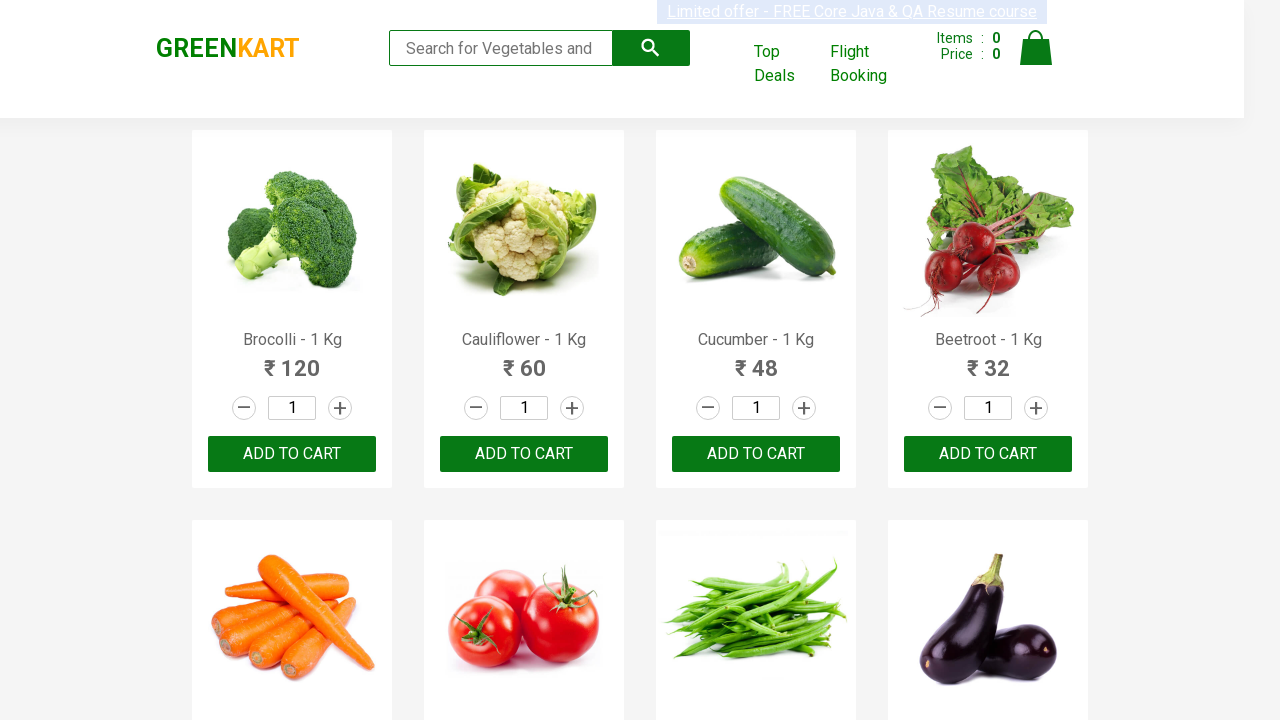

Added Brocolli to cart
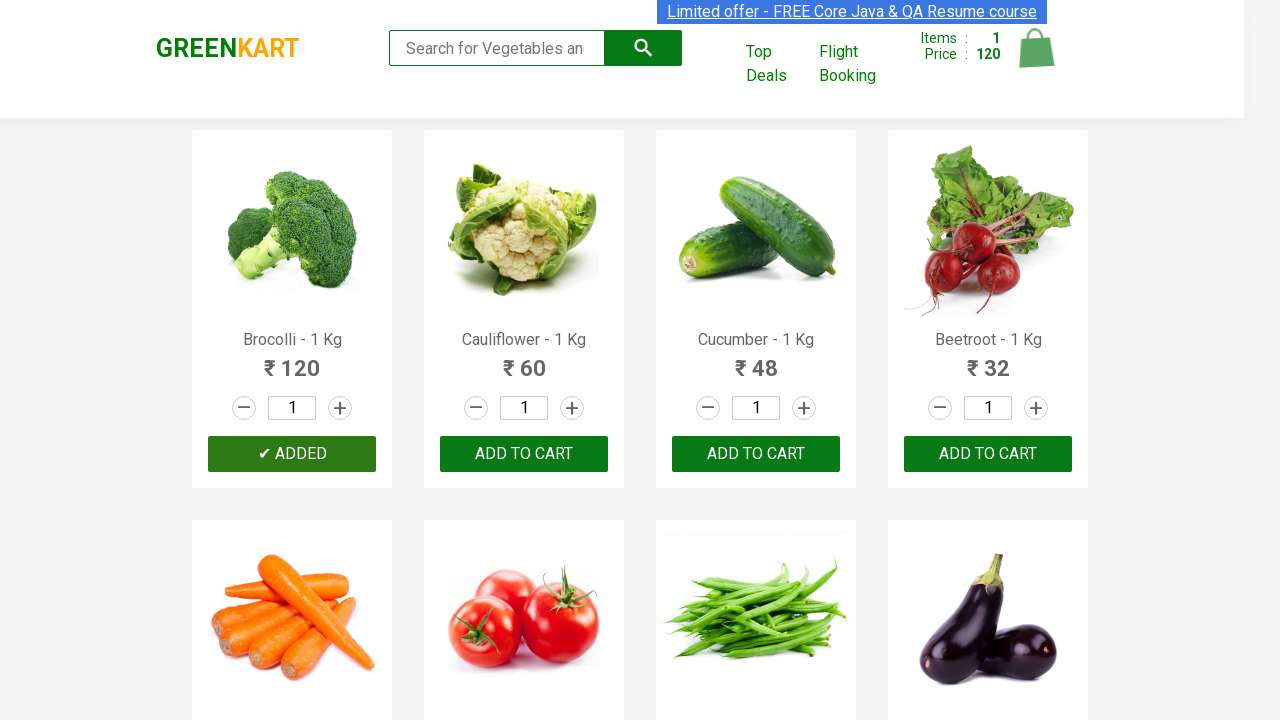

Added Cauliflower to cart
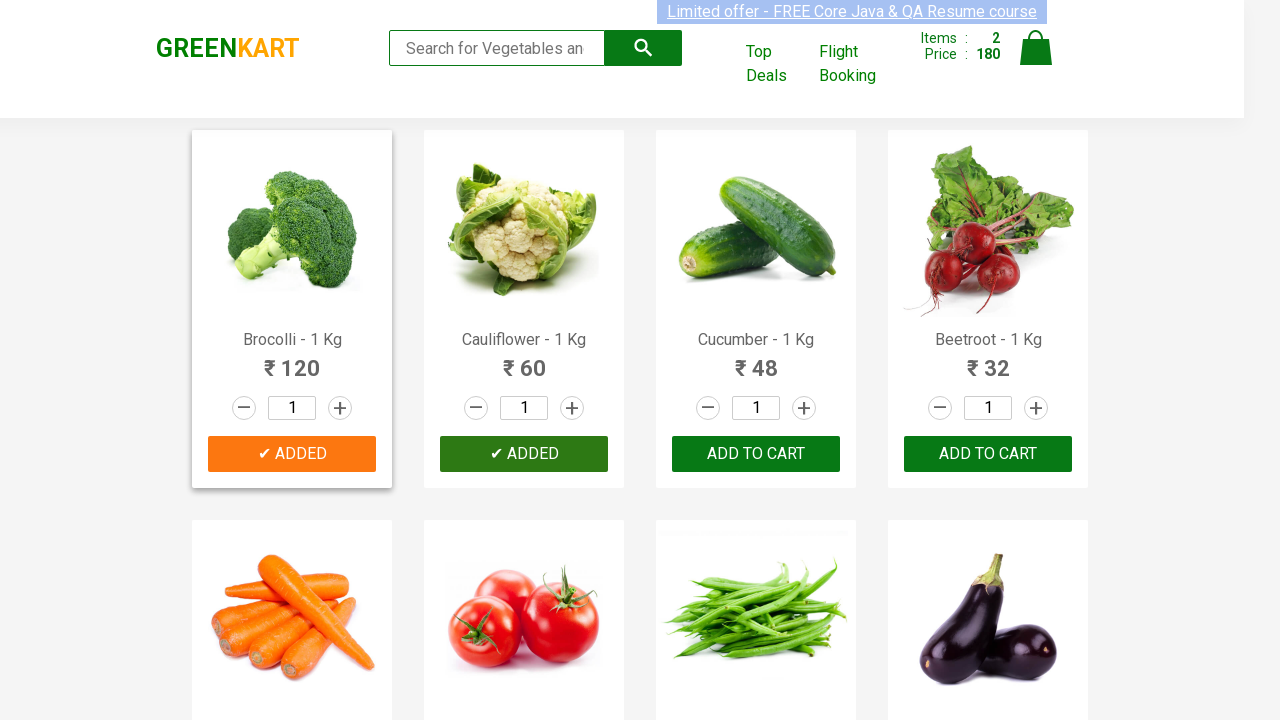

Added Cucumber to cart
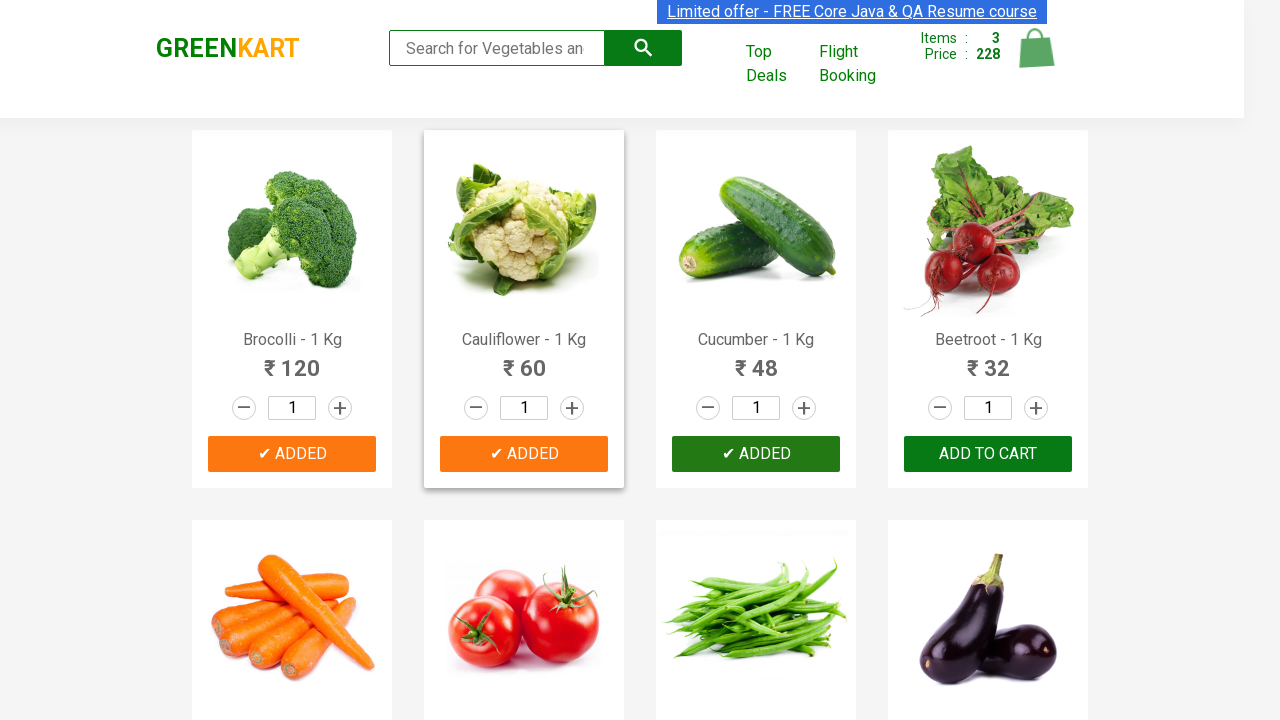

Added Beetroot to cart
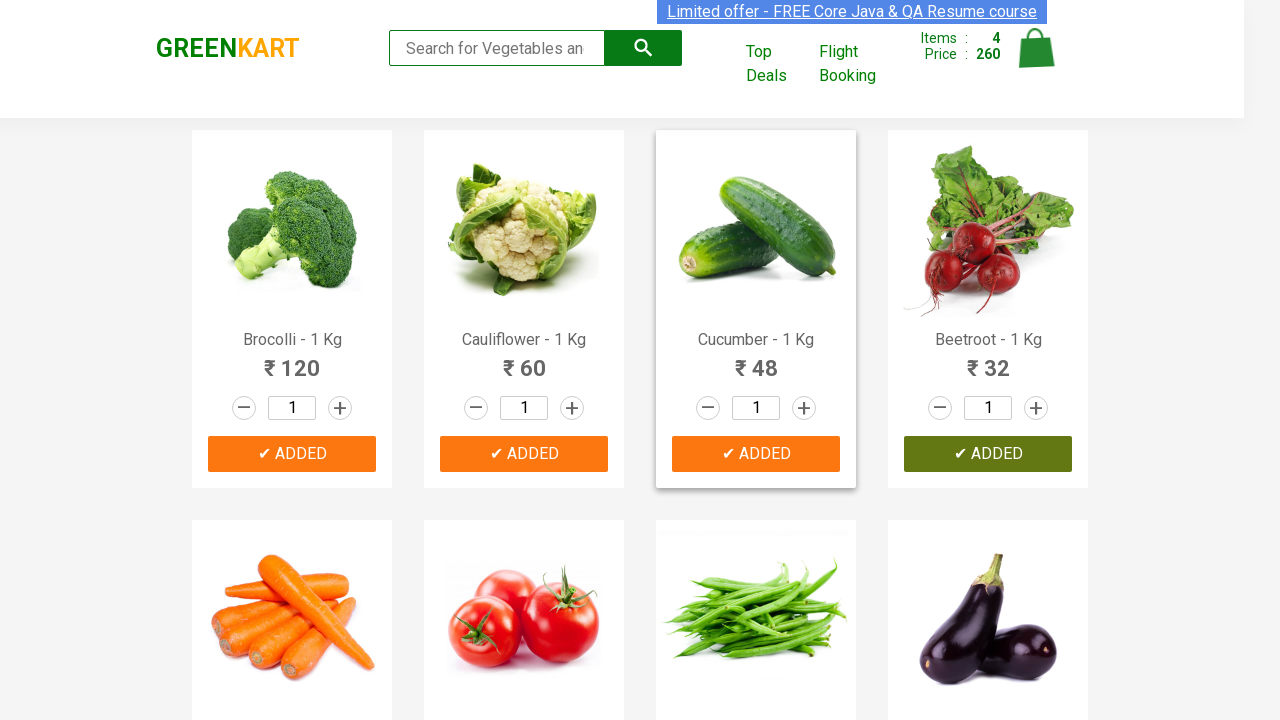

Added Carrot to cart
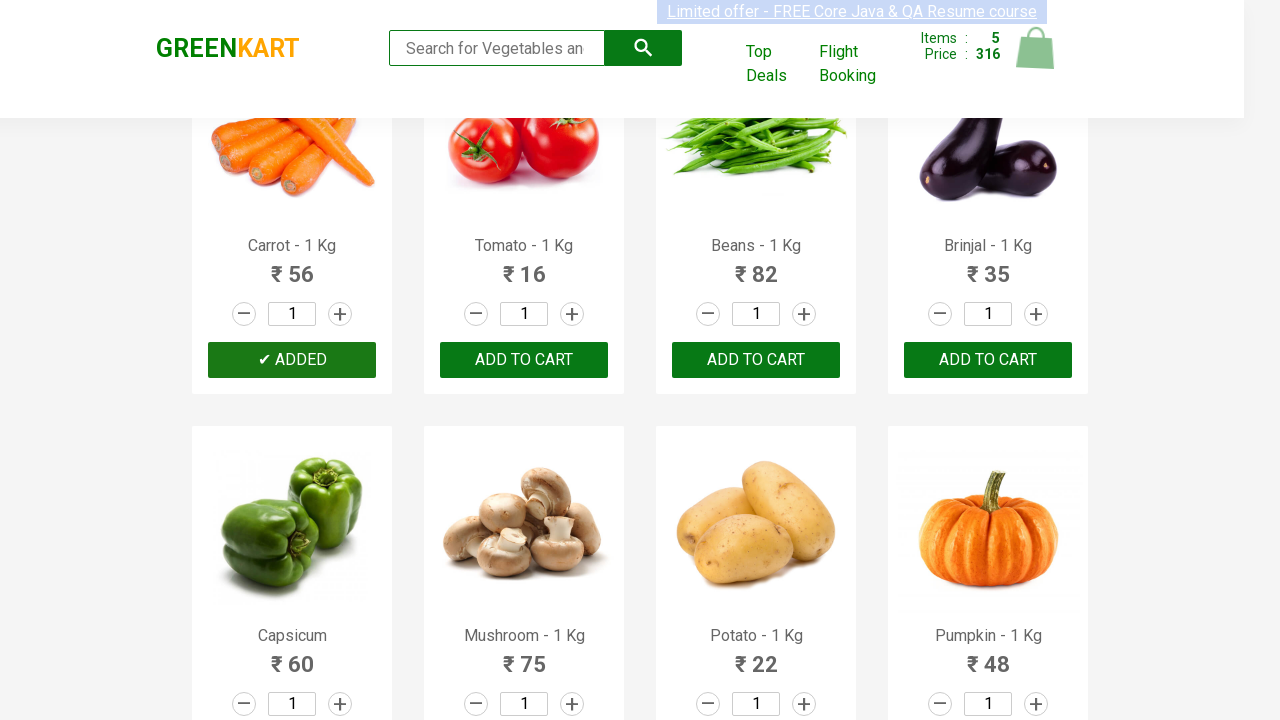

Clicked on cart icon to view cart at (1036, 48) on img[alt='Cart']
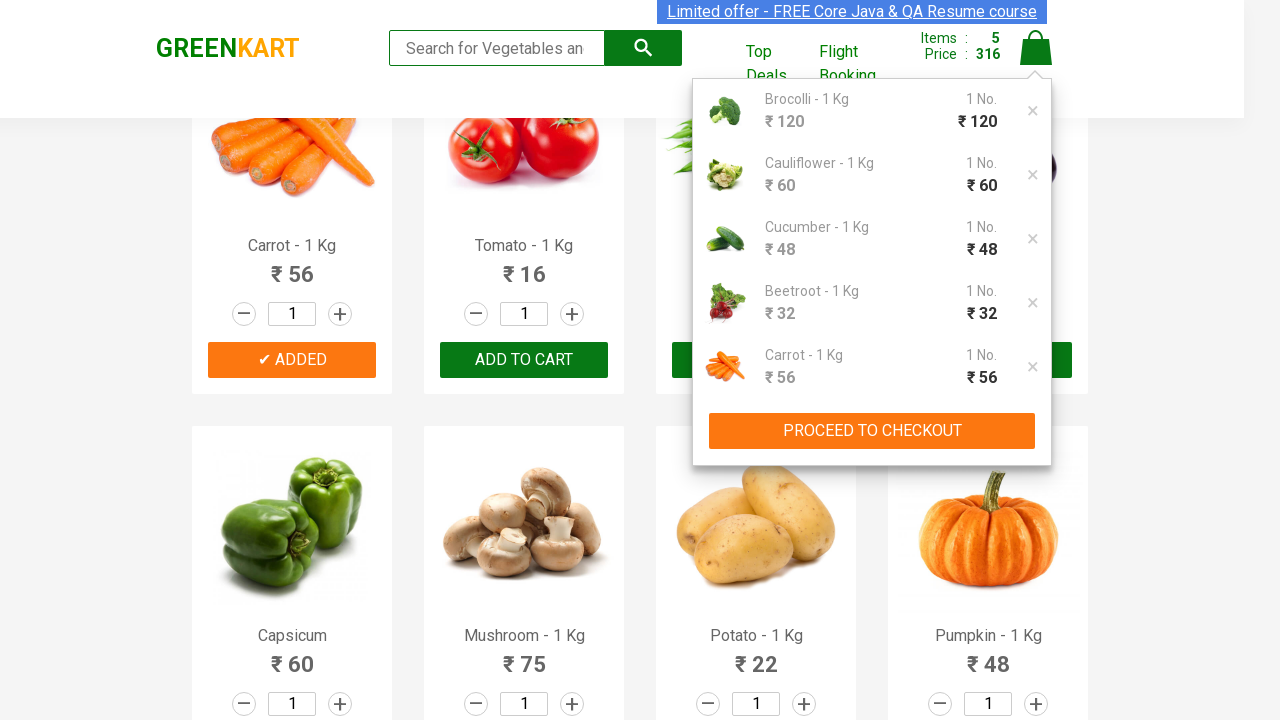

Clicked PROCEED TO CHECKOUT button at (872, 431) on button:has-text('PROCEED TO CHECKOUT')
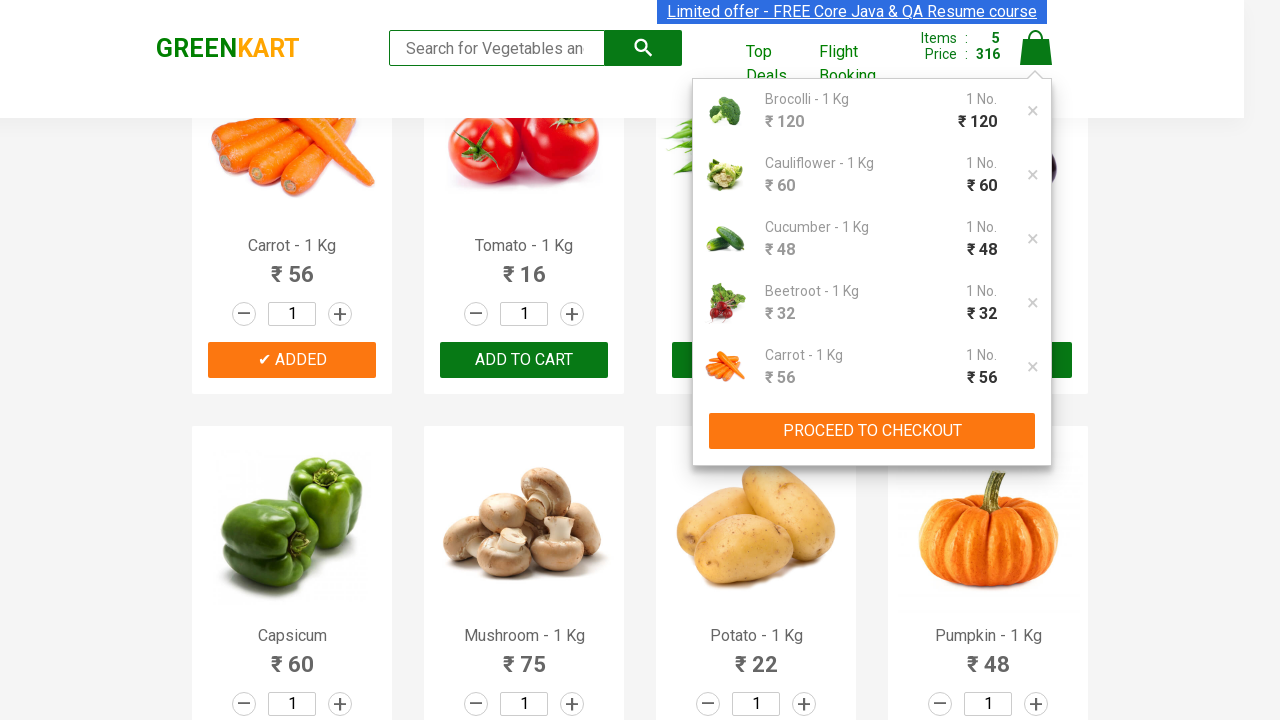

Clicked on promo code input field at (910, 530) on input.promoCode
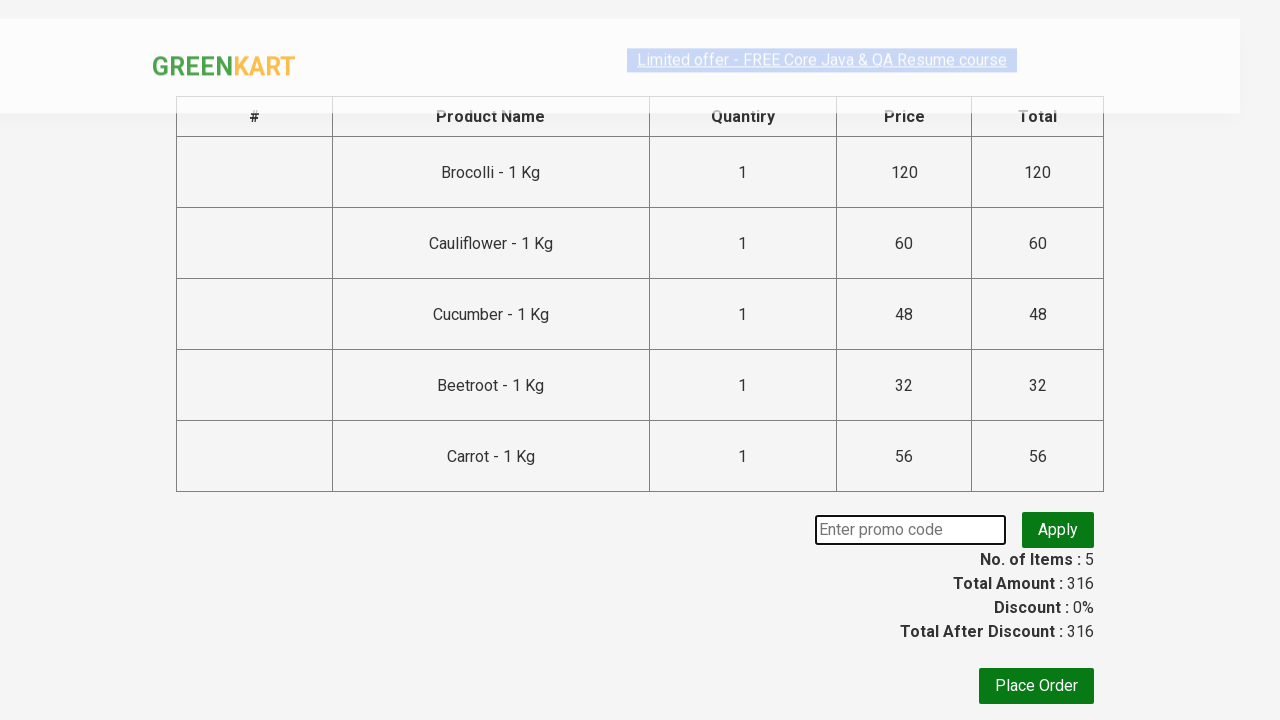

Entered promo code 'rahulshettyacademy' on input.promoCode
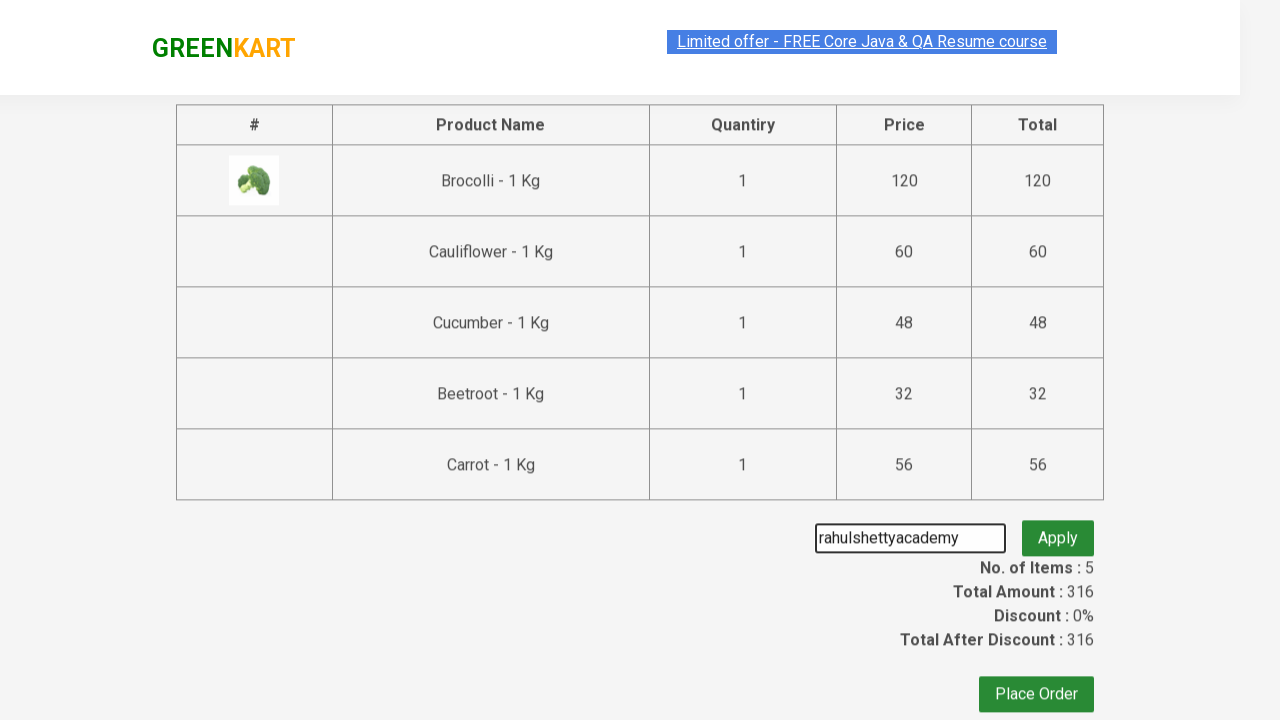

Clicked button to apply promo code at (1058, 530) on button.promoBtn
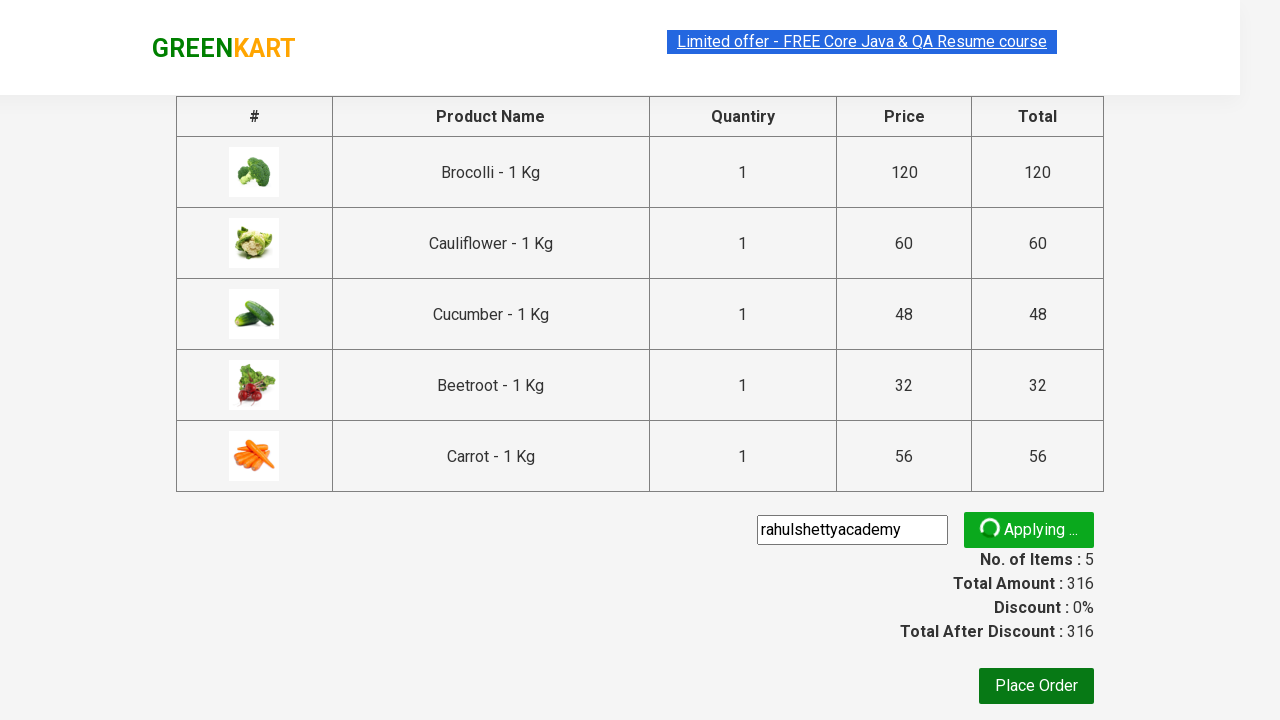

Promo code validation message appeared
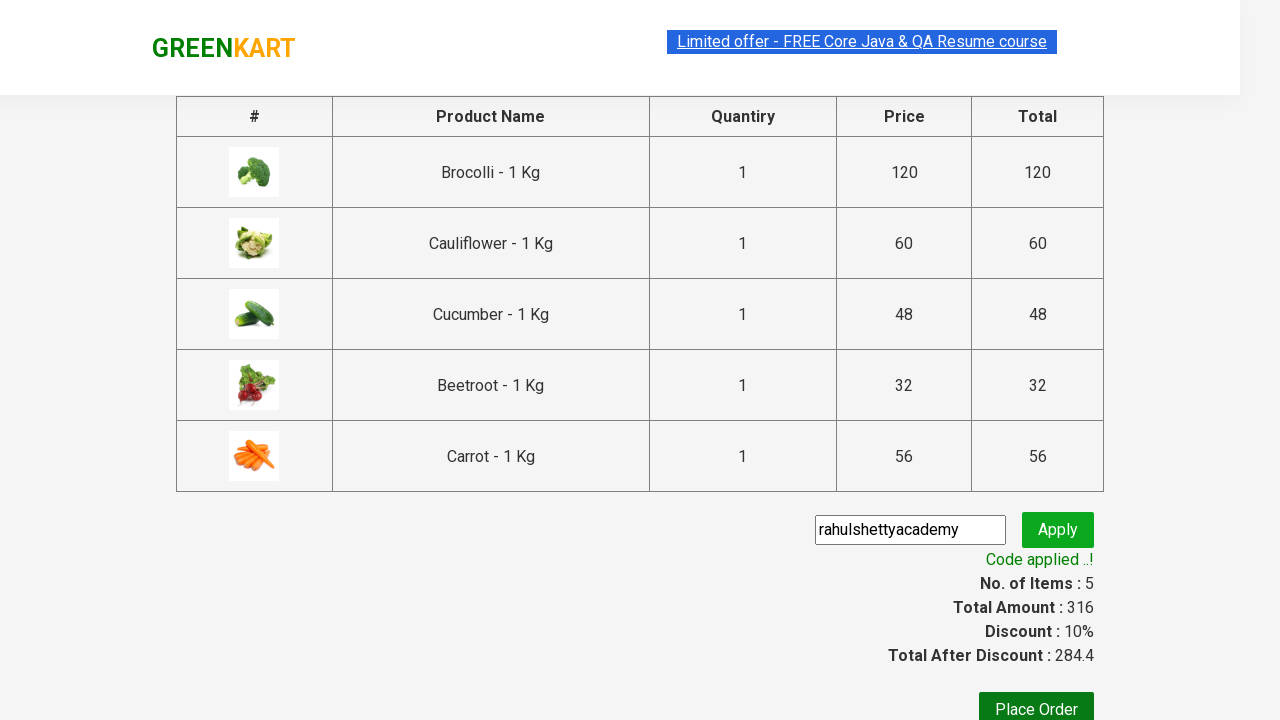

Clicked Place Order button to complete checkout at (1036, 702) on button:has-text('Place Order')
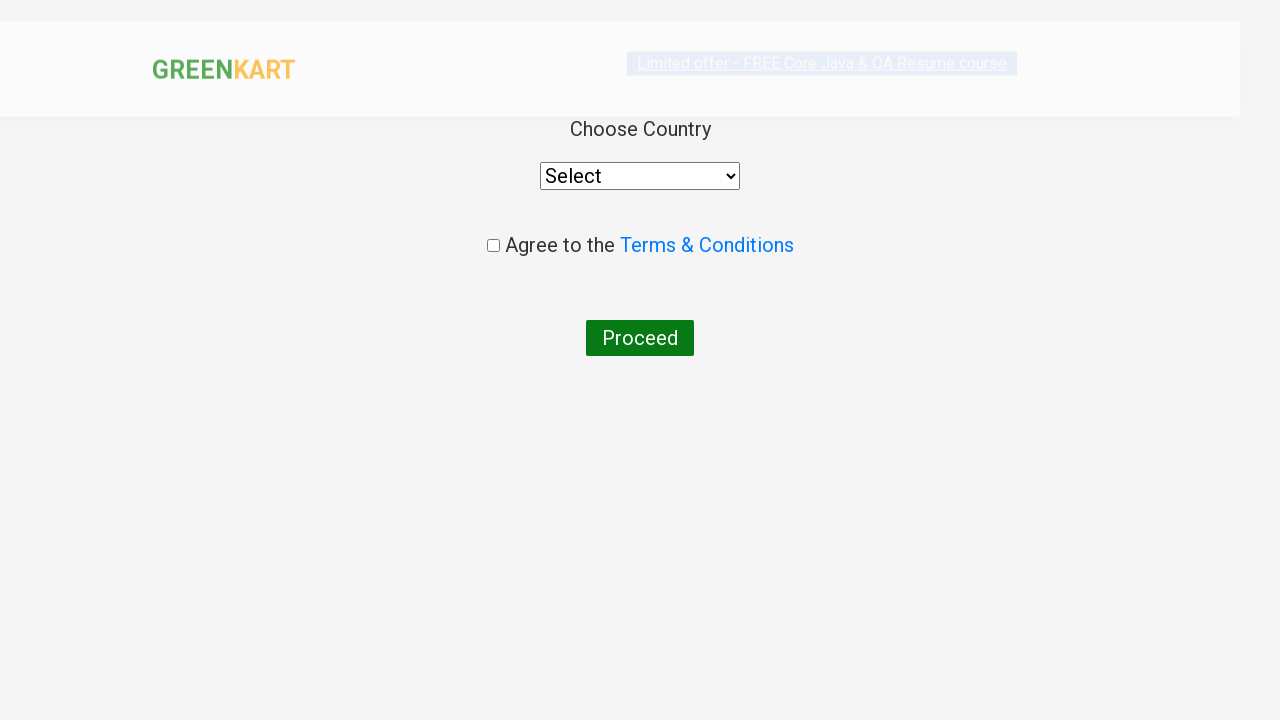

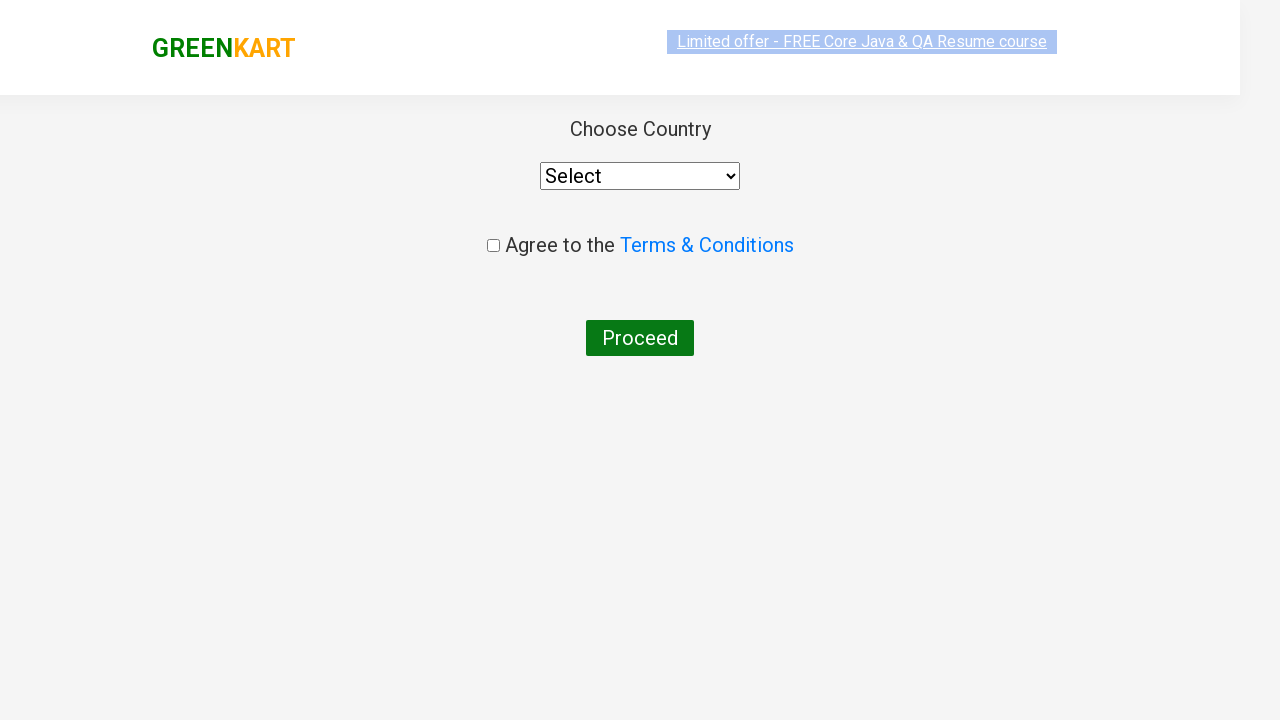